Tests a multi-step form wizard by filling personal data (first name, last name) on the first page, address data (street, town) on the second page, and verifying the submitted information is displayed correctly on the final page.

Starting URL: https://suvroc.github.io/selenium-mail-course/04/workshop.html

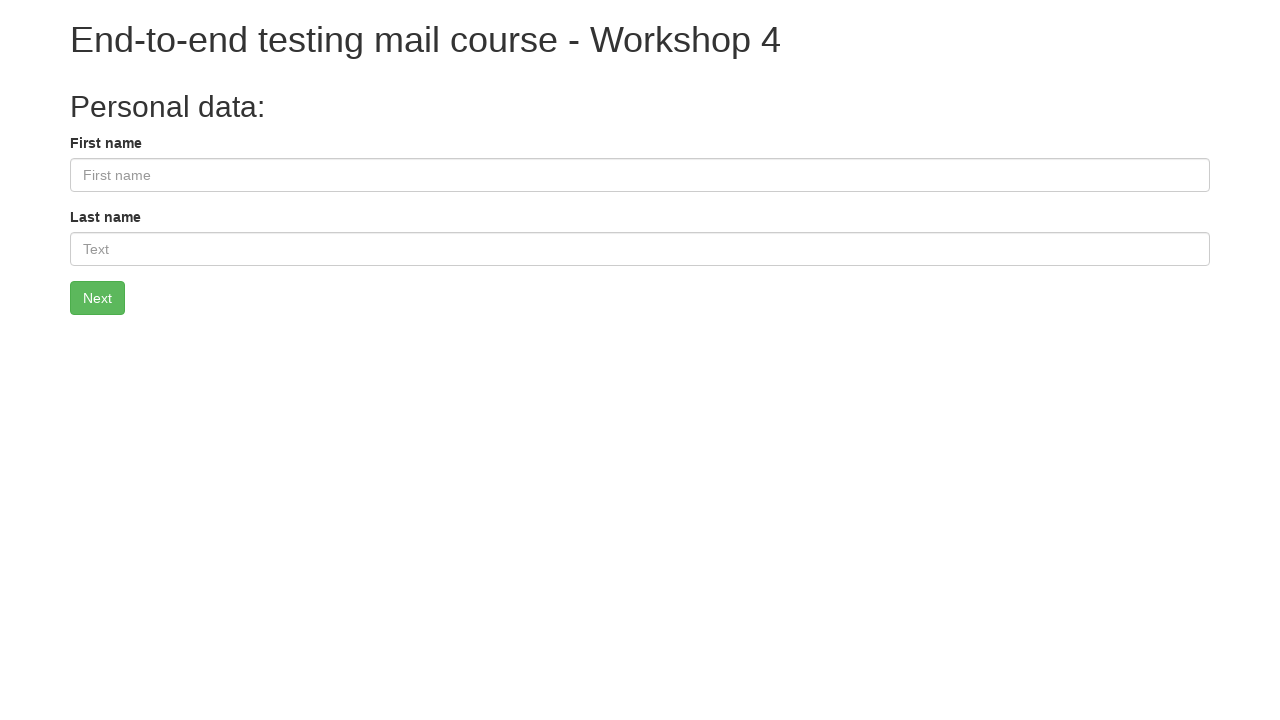

Filled first name input with 'Mark' on #firstNameInput
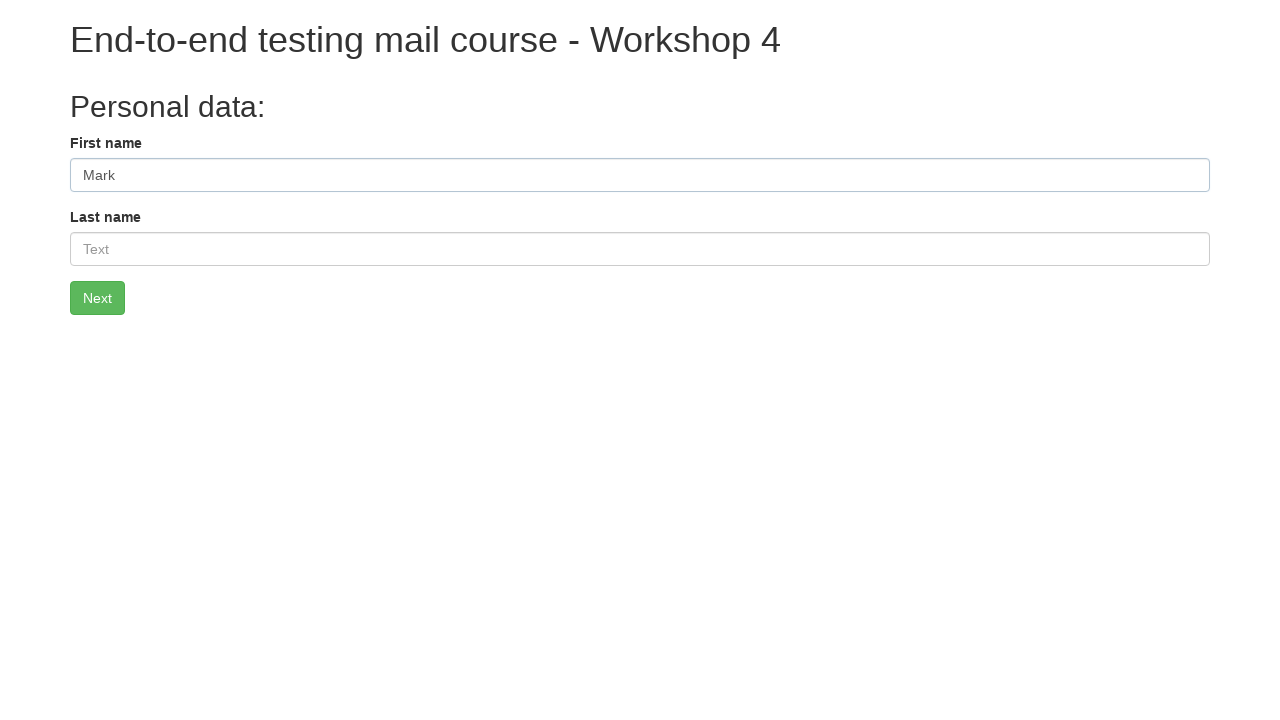

Filled last name input with 'Twain' on #lastNameInput
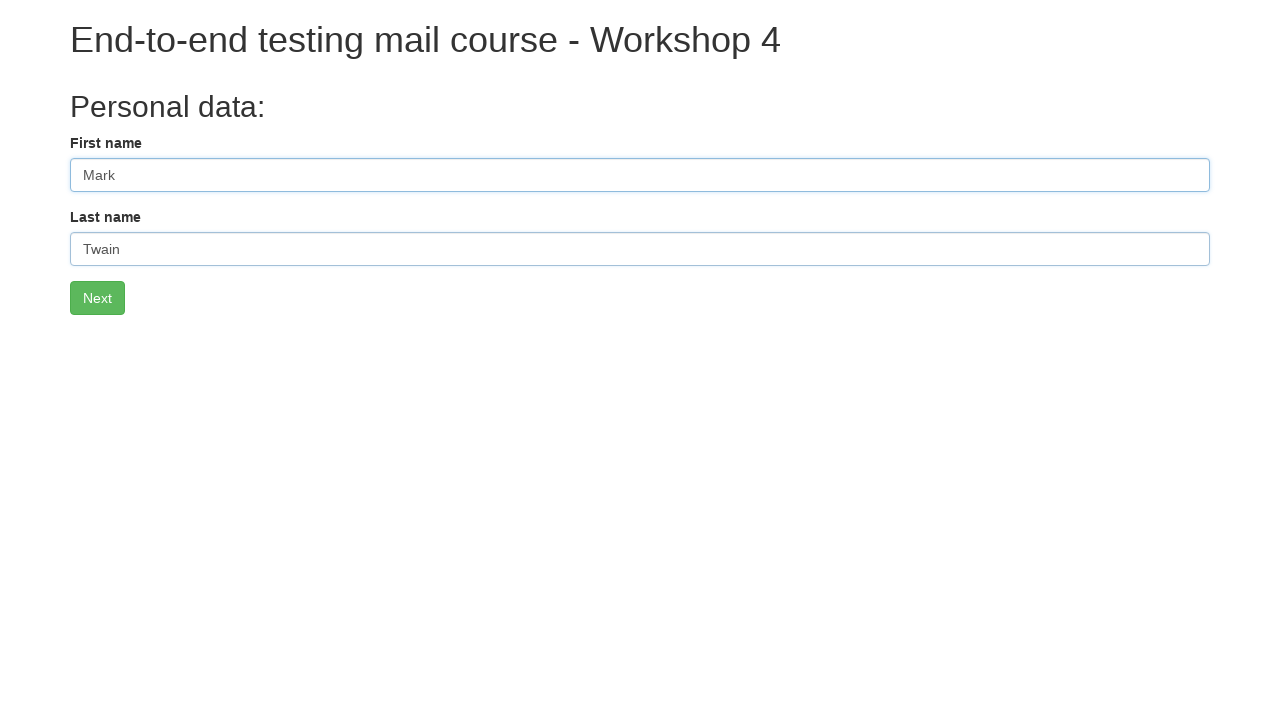

Clicked next button to proceed to address page at (98, 298) on #nextButton
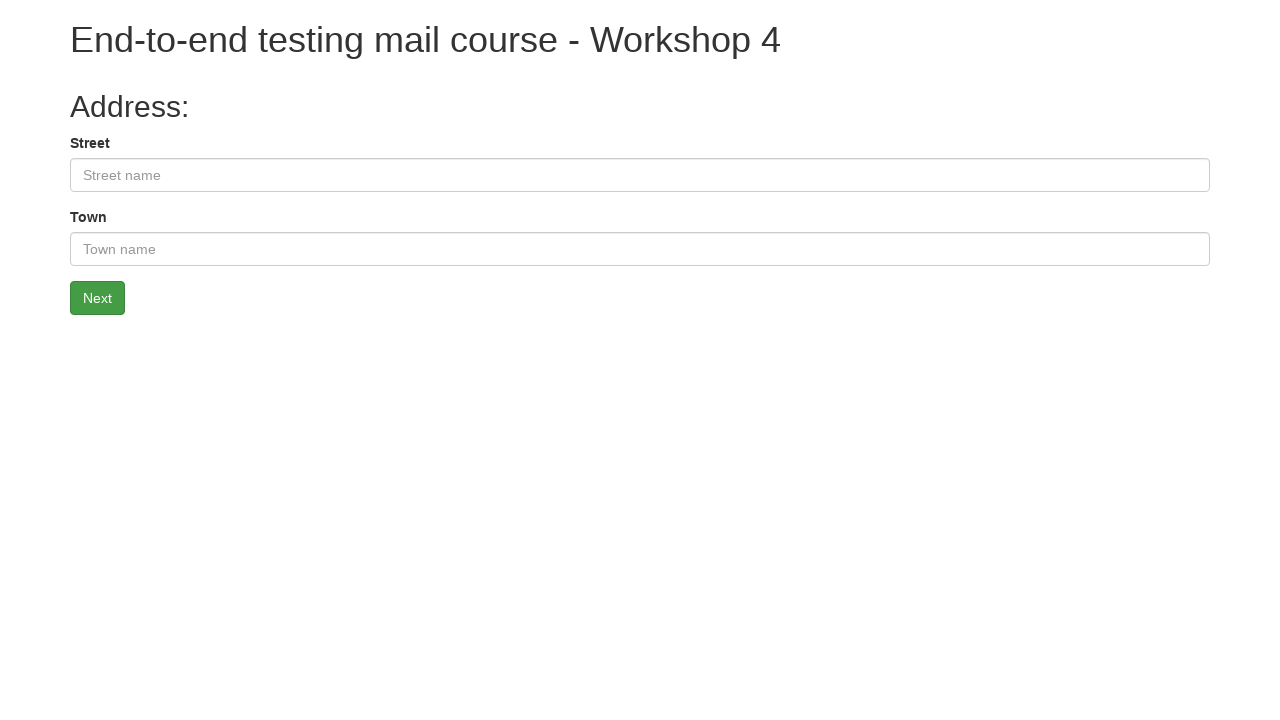

Filled street input with 'Garden' on #streetInput
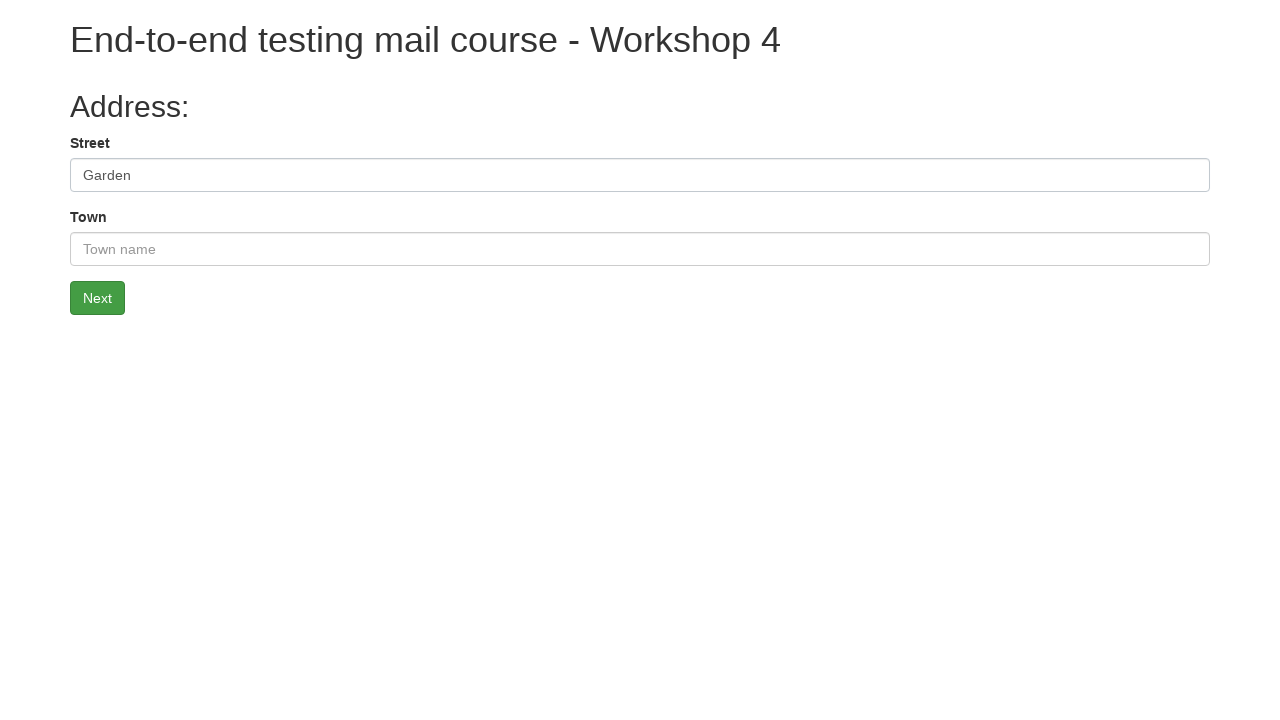

Filled town input with 'London' on #townInput
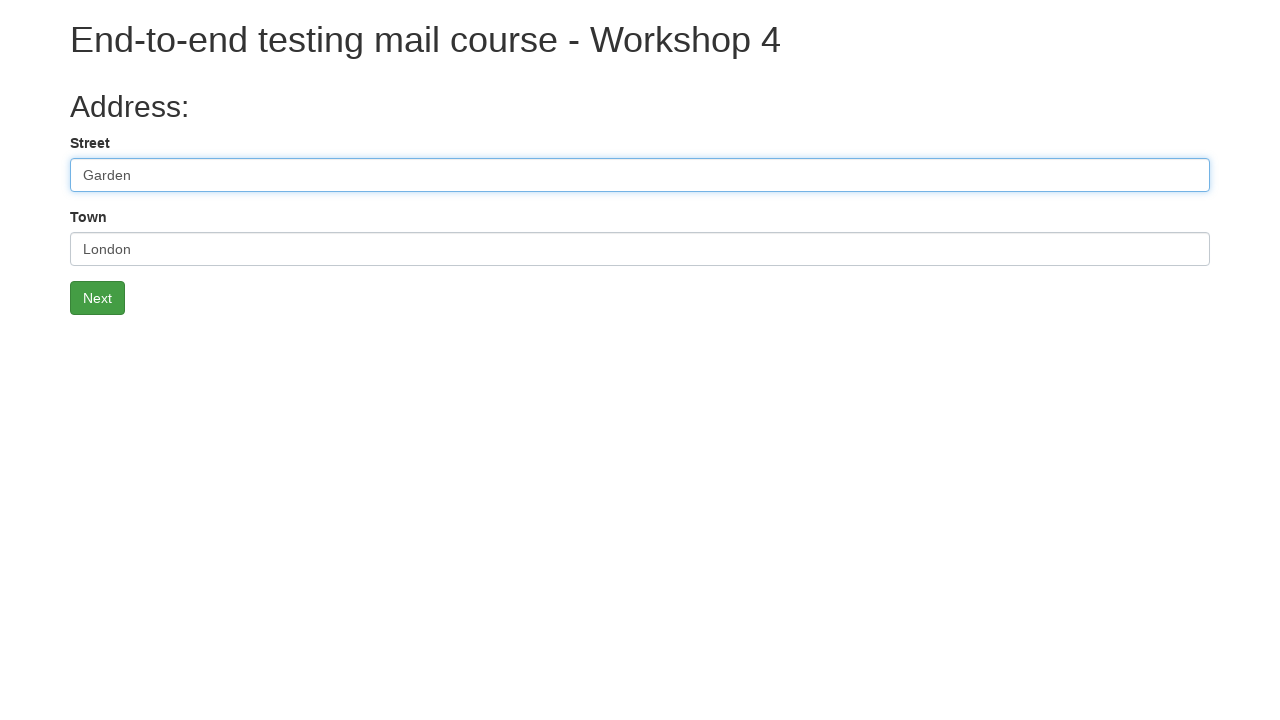

Clicked next button to proceed to final verification page at (98, 298) on #nextButton
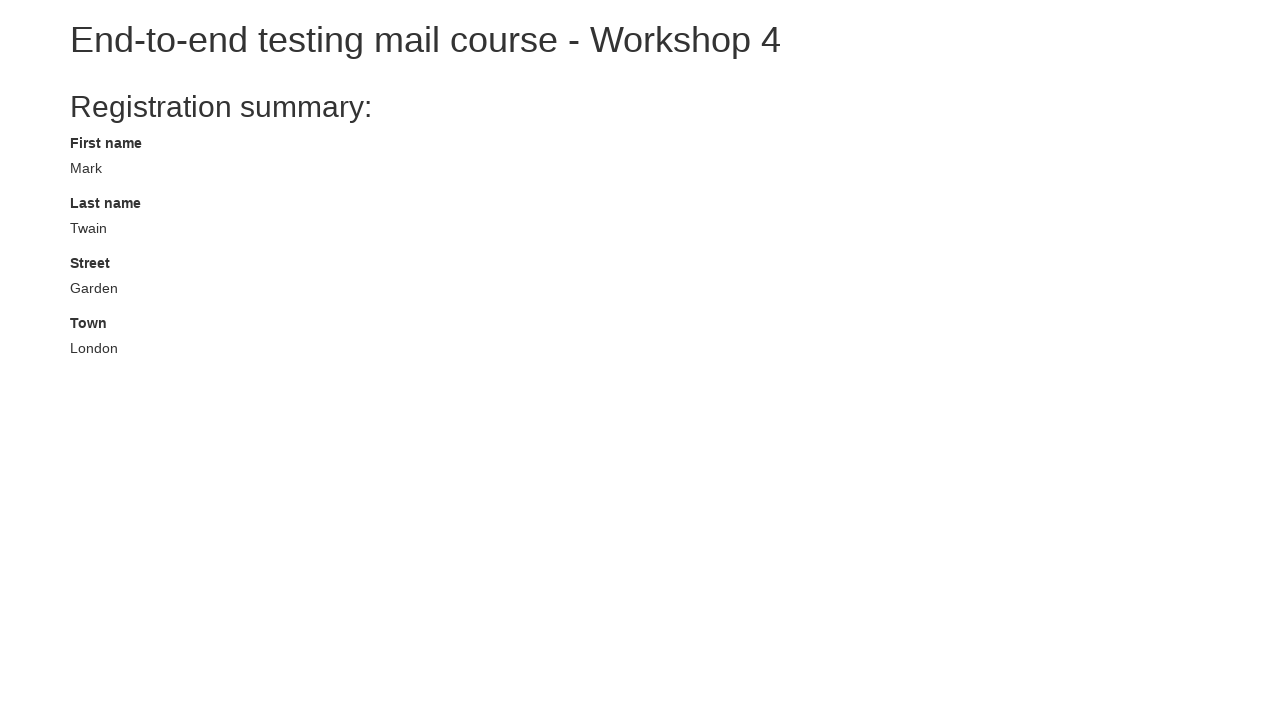

First name text element loaded on final page
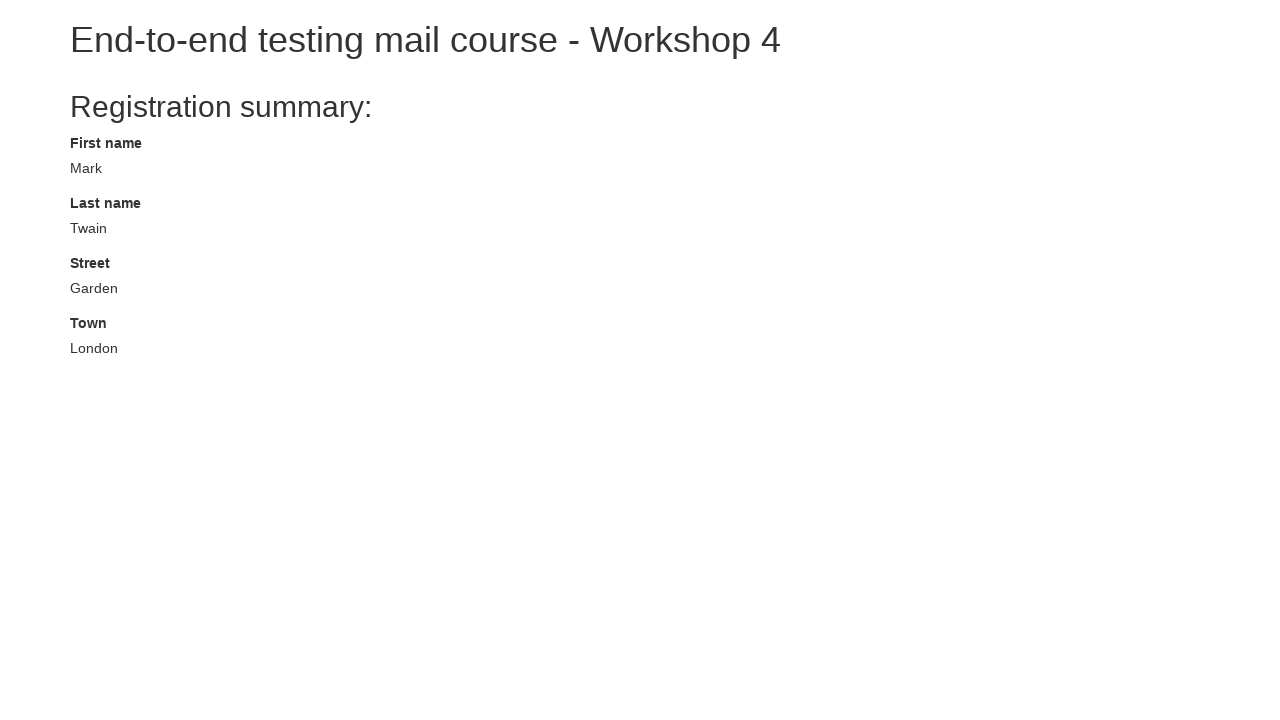

Last name text element loaded on final page
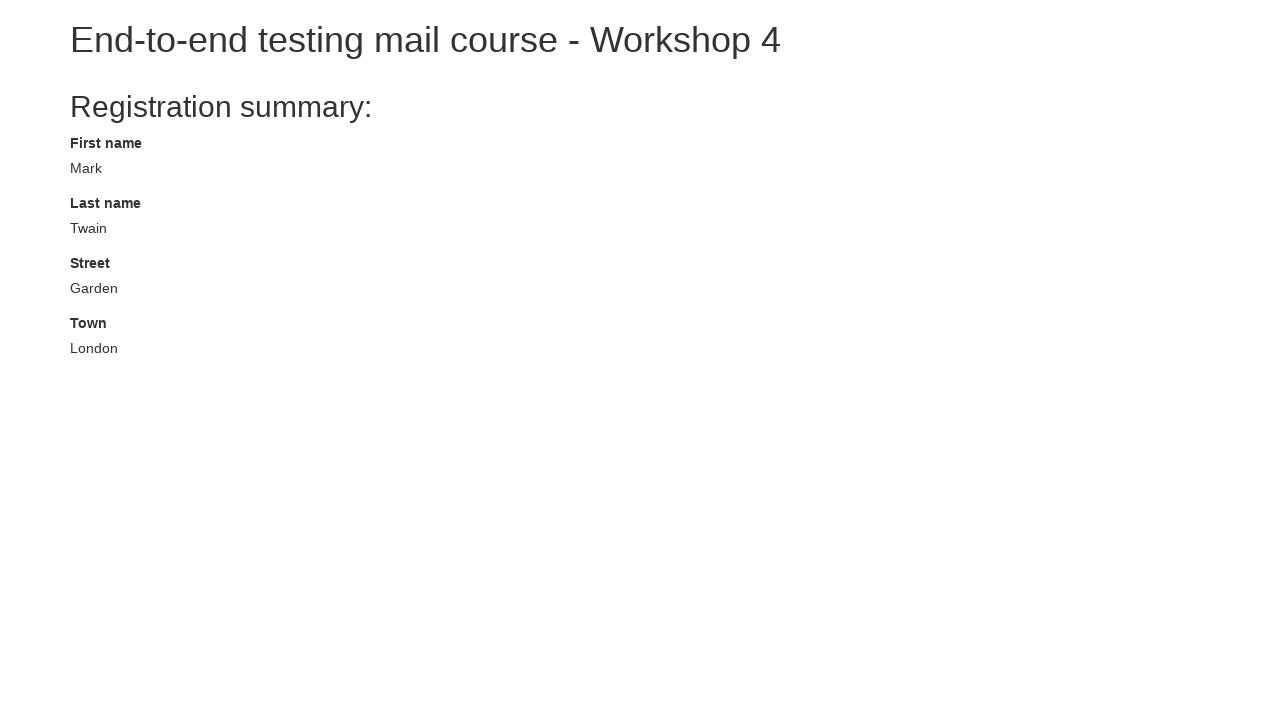

Street text element loaded on final page
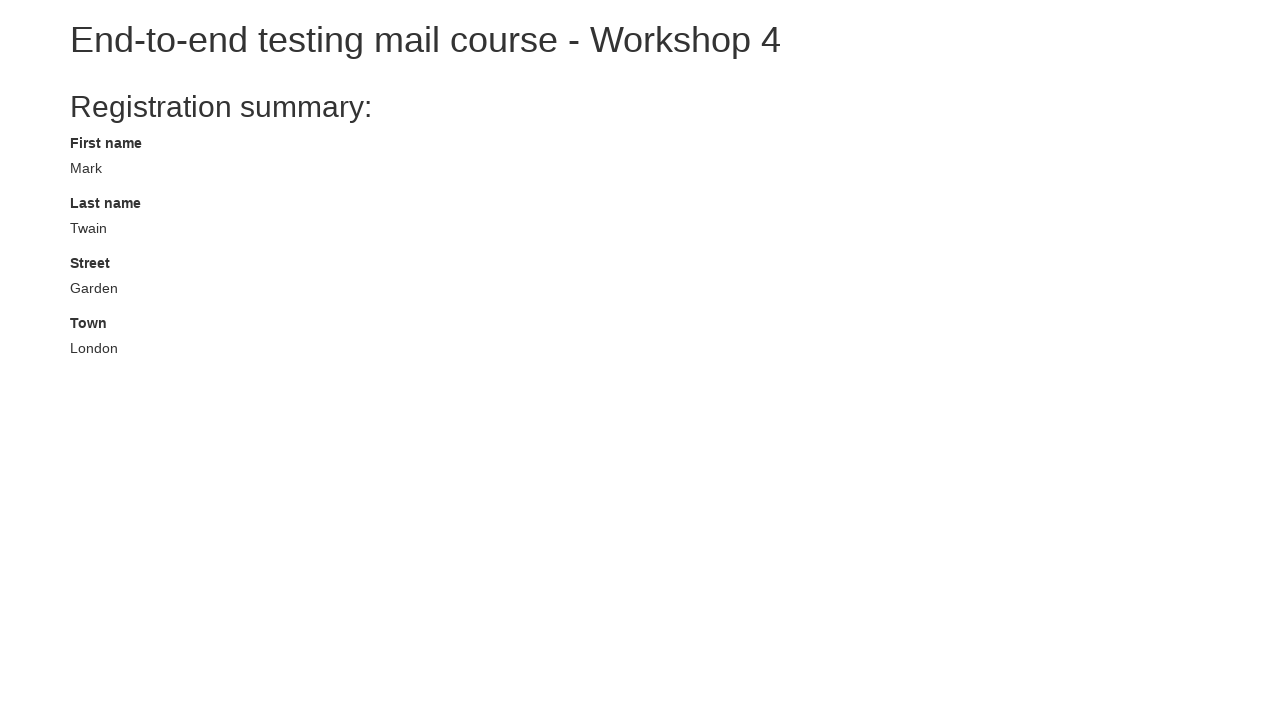

Town text element loaded on final page
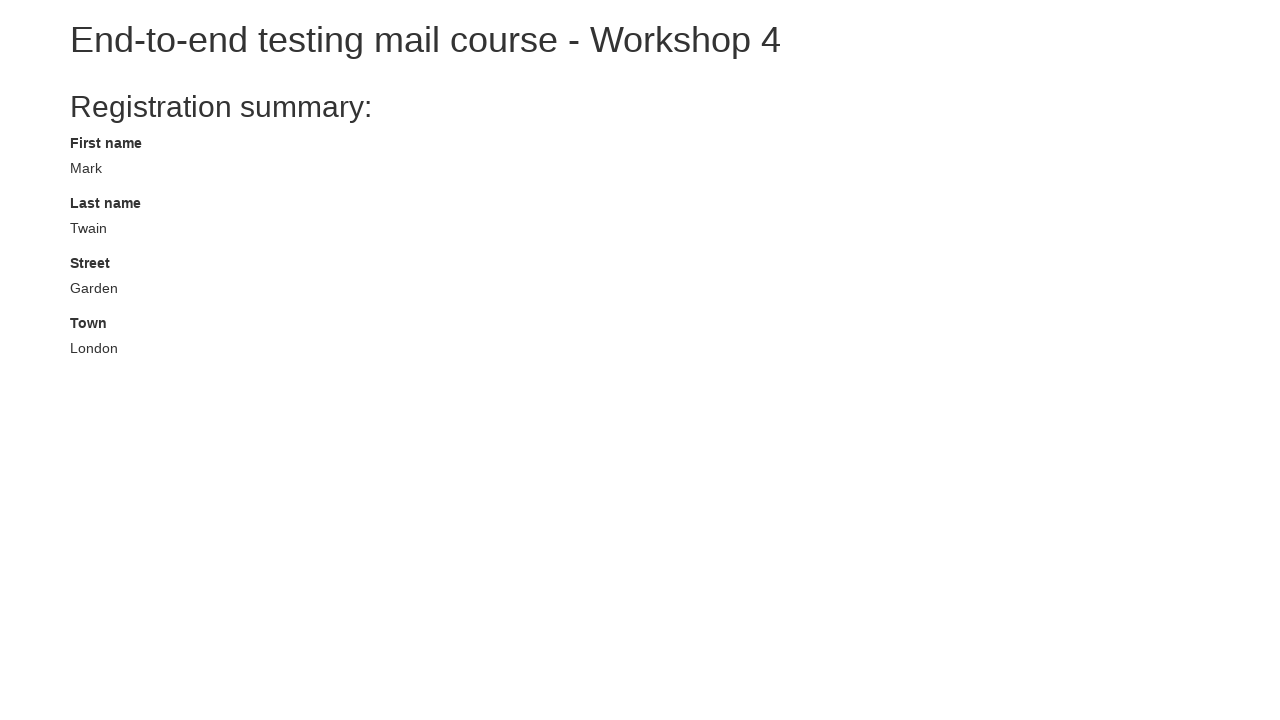

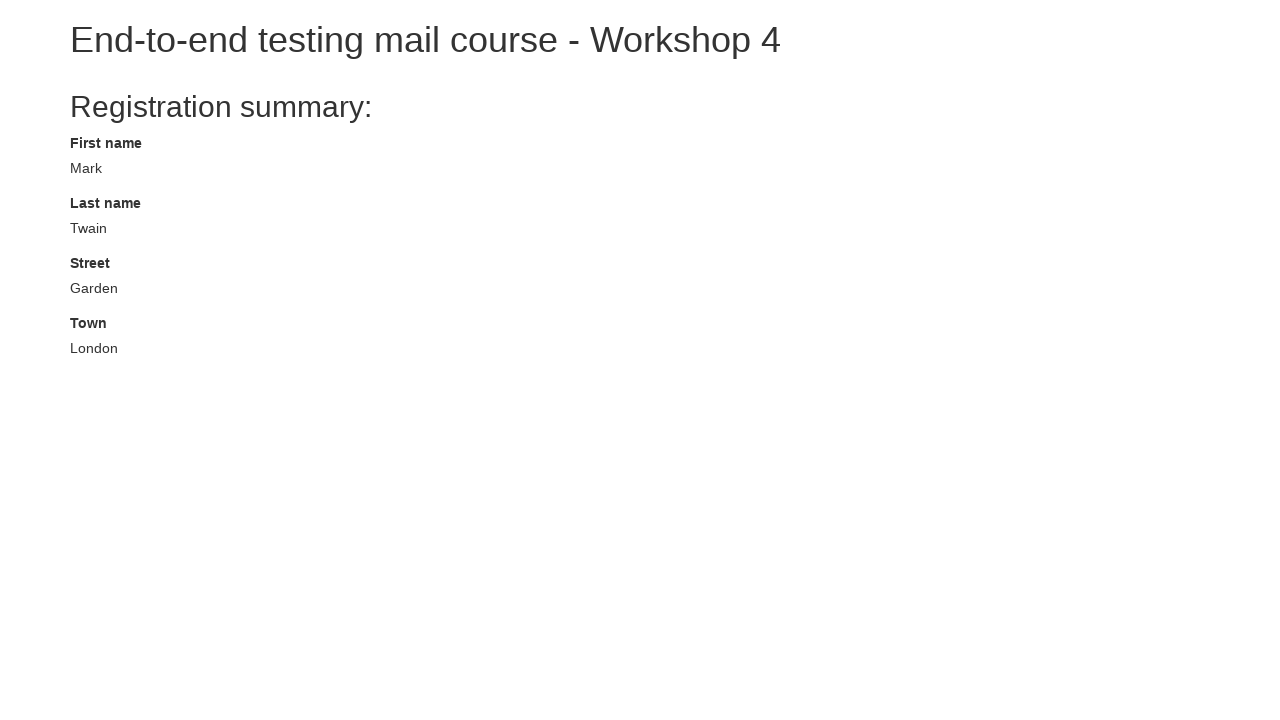